Tests various input field interactions including text entry, clearing fields, keyboard navigation, date picker, slider, and text editor on a demo form page

Starting URL: https://www.leafground.com/input.xhtml

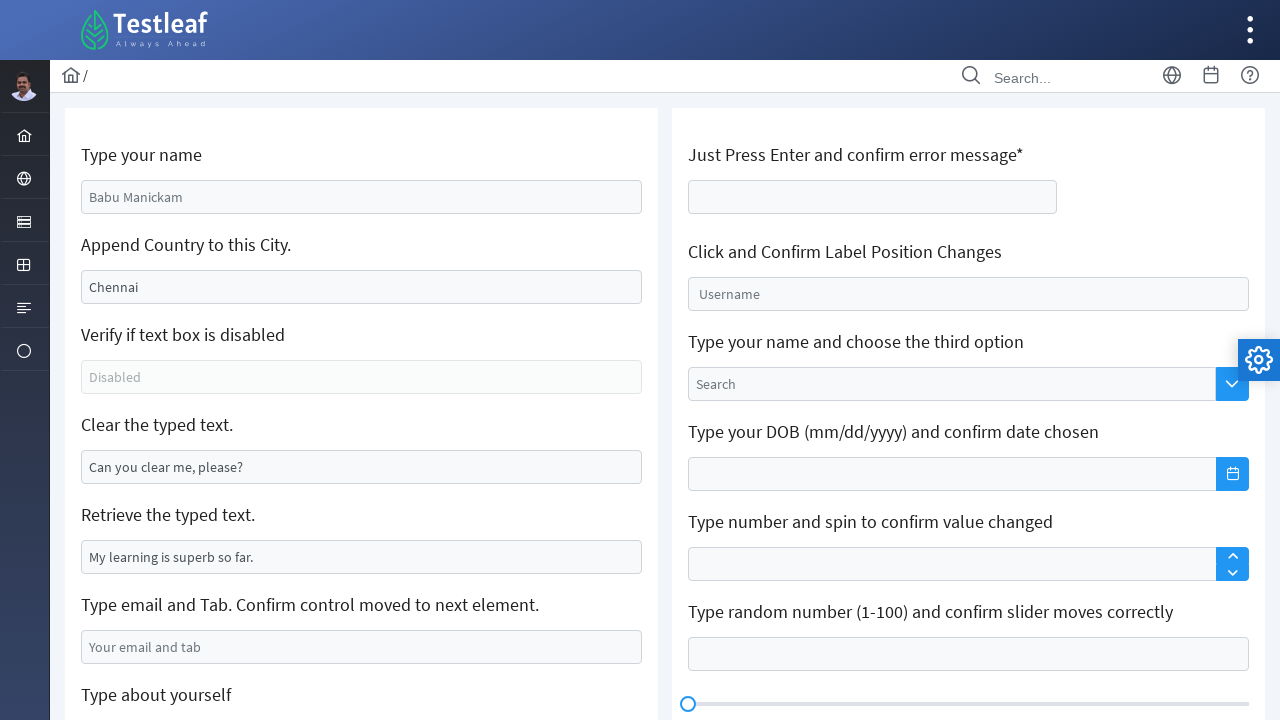

Filled name field with 'Mdsthings' on input[name='j_idt88:name']
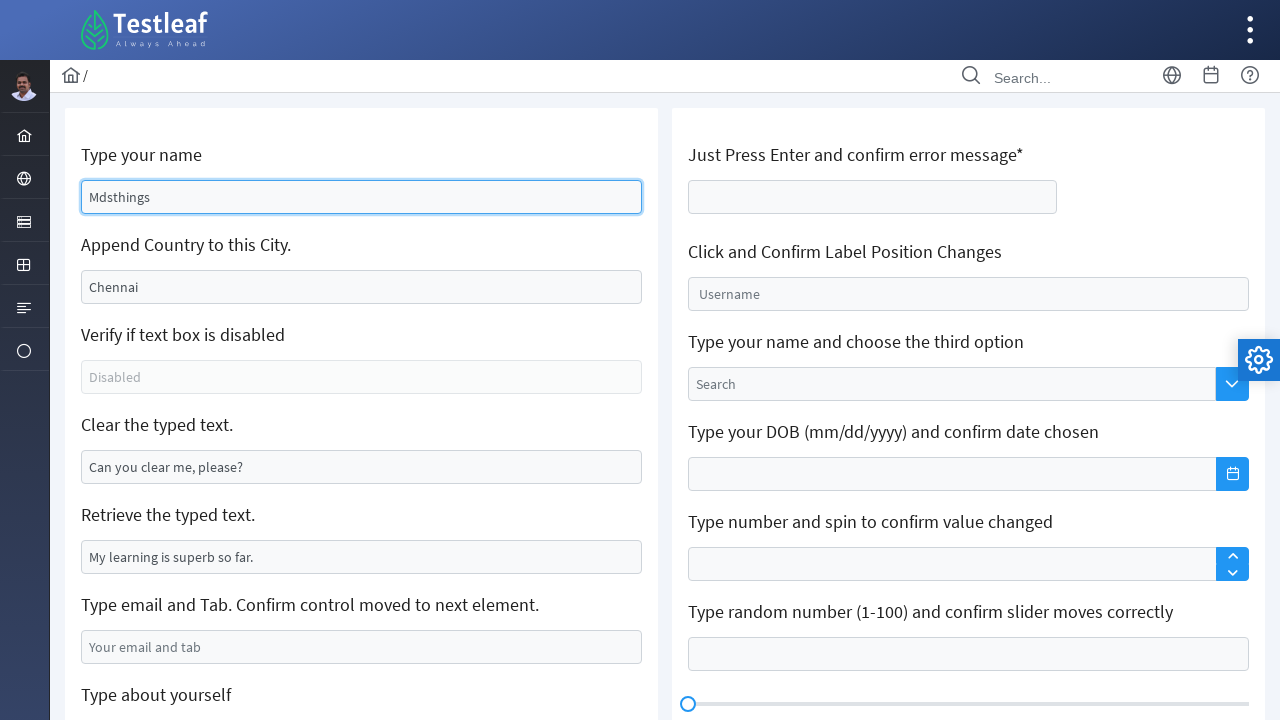

Filled city field with 'Dubai, United Arab Emirates' on #j_idt88\:j_idt91
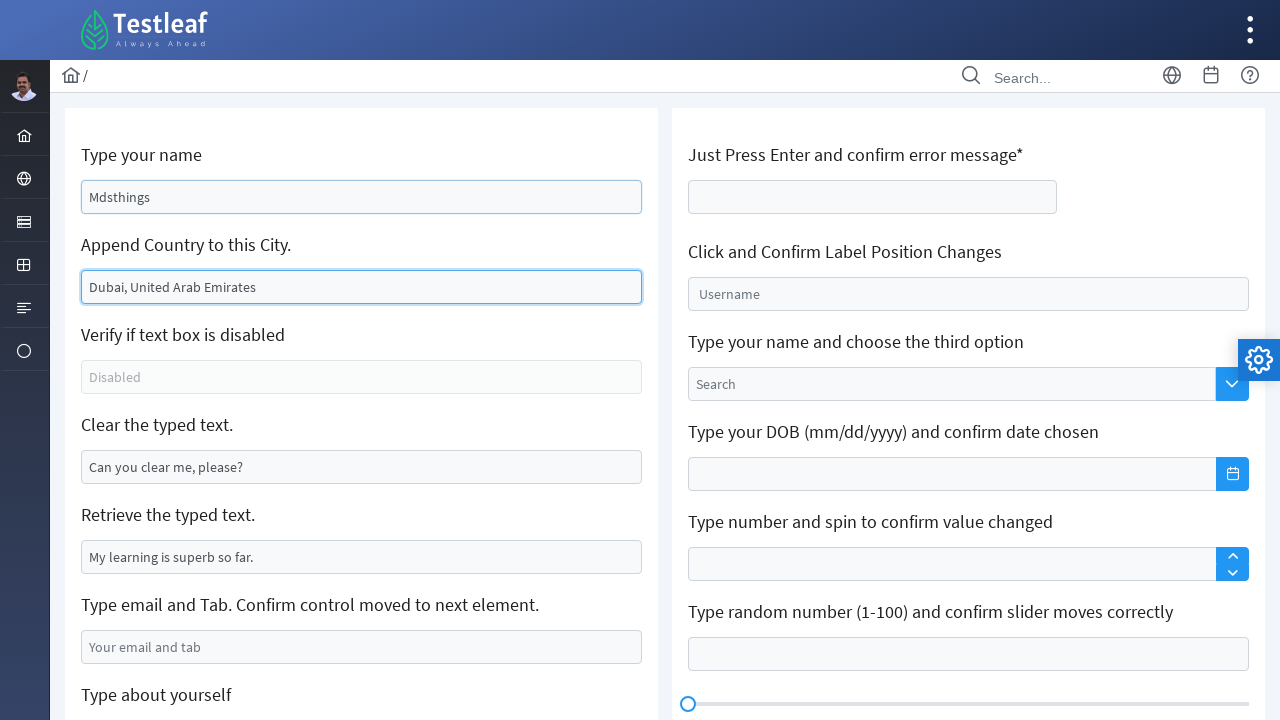

Cleared text field on #j_idt88\:j_idt95
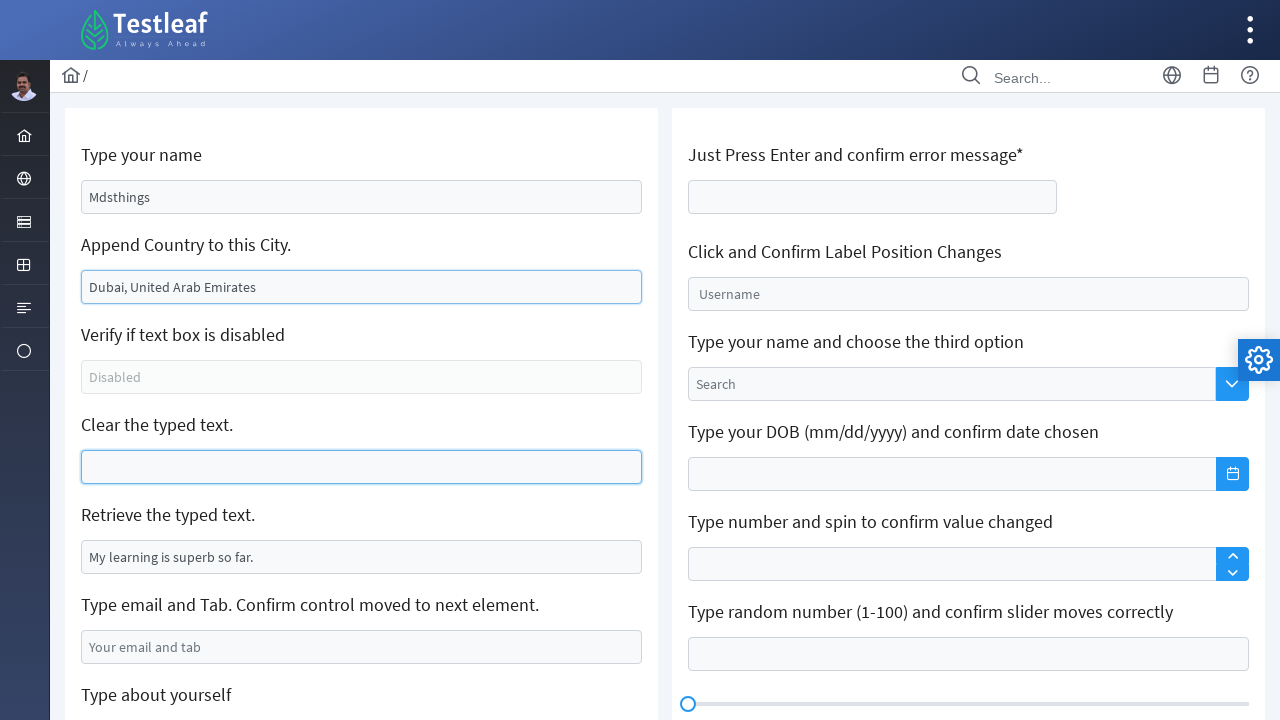

Filled email field with 'test_user_123@example.com' on #j_idt88\:j_idt99
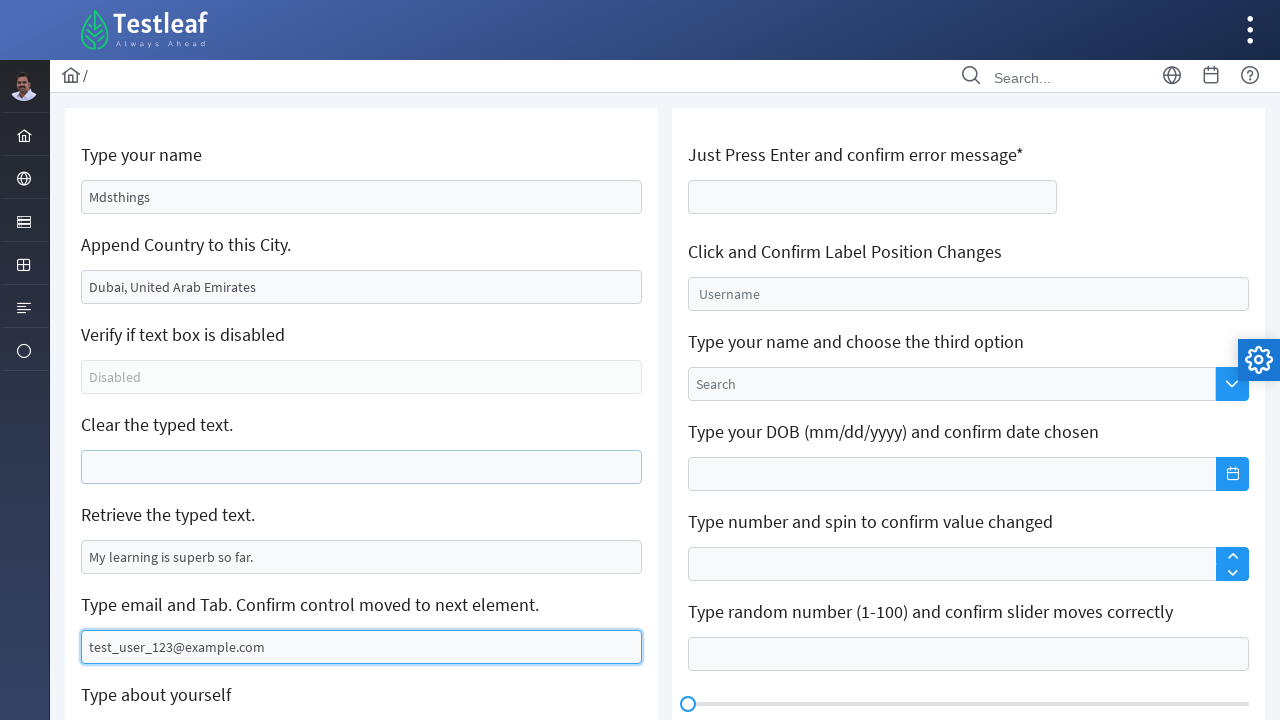

Pressed Tab key to navigate away from email field on #j_idt88\:j_idt99
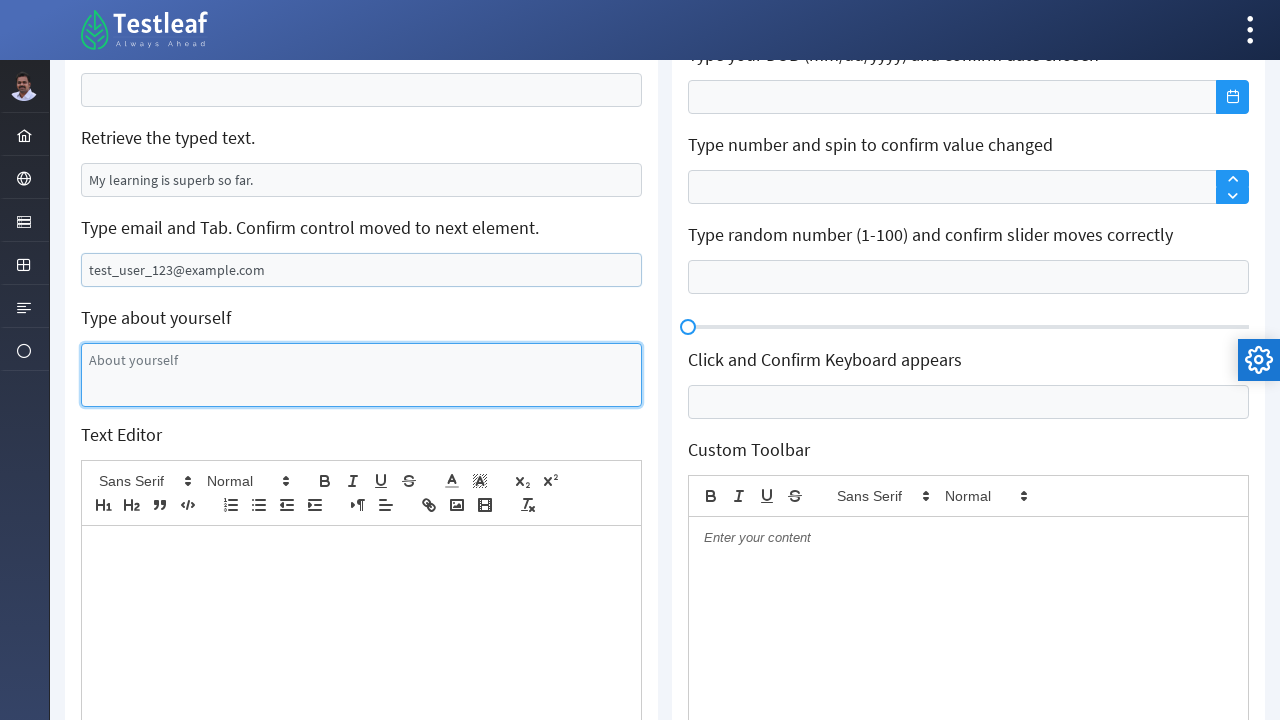

Filled text editor with 'HelloWorld' on (//div[@class='ql-editor ql-blank'])[1]
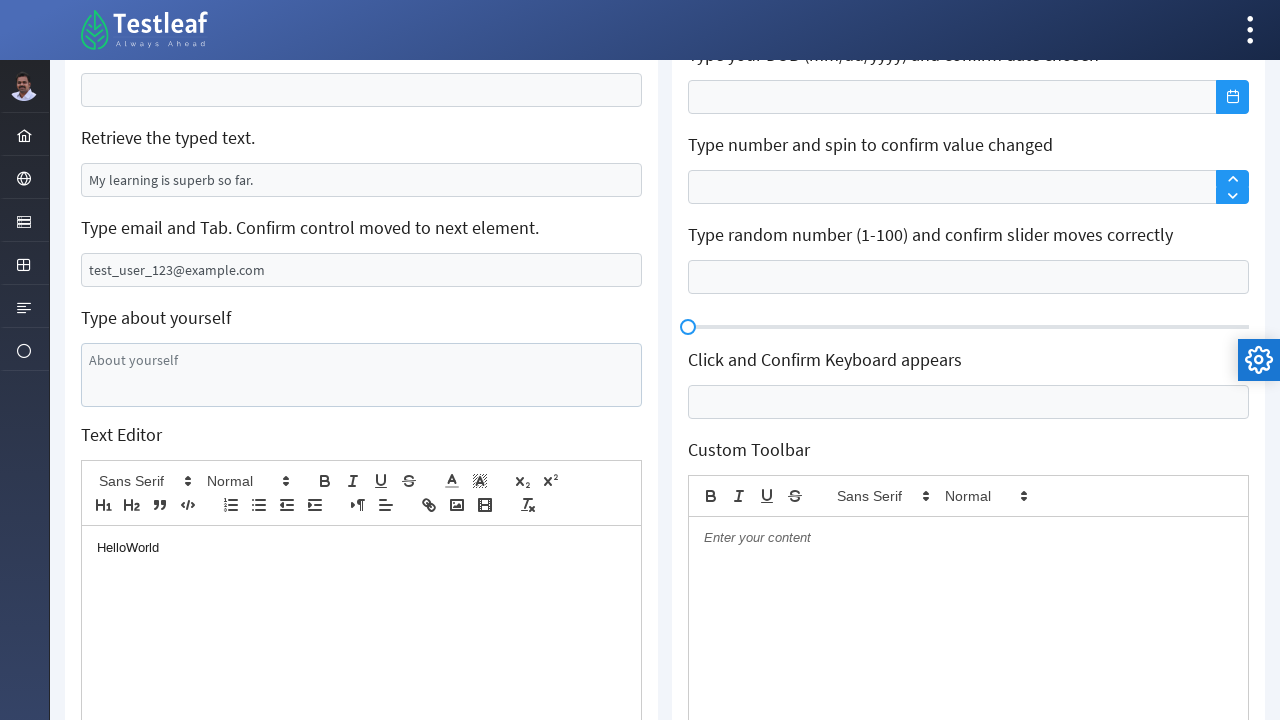

Pressed Enter on age field to trigger validation on #j_idt106\:thisform\:age
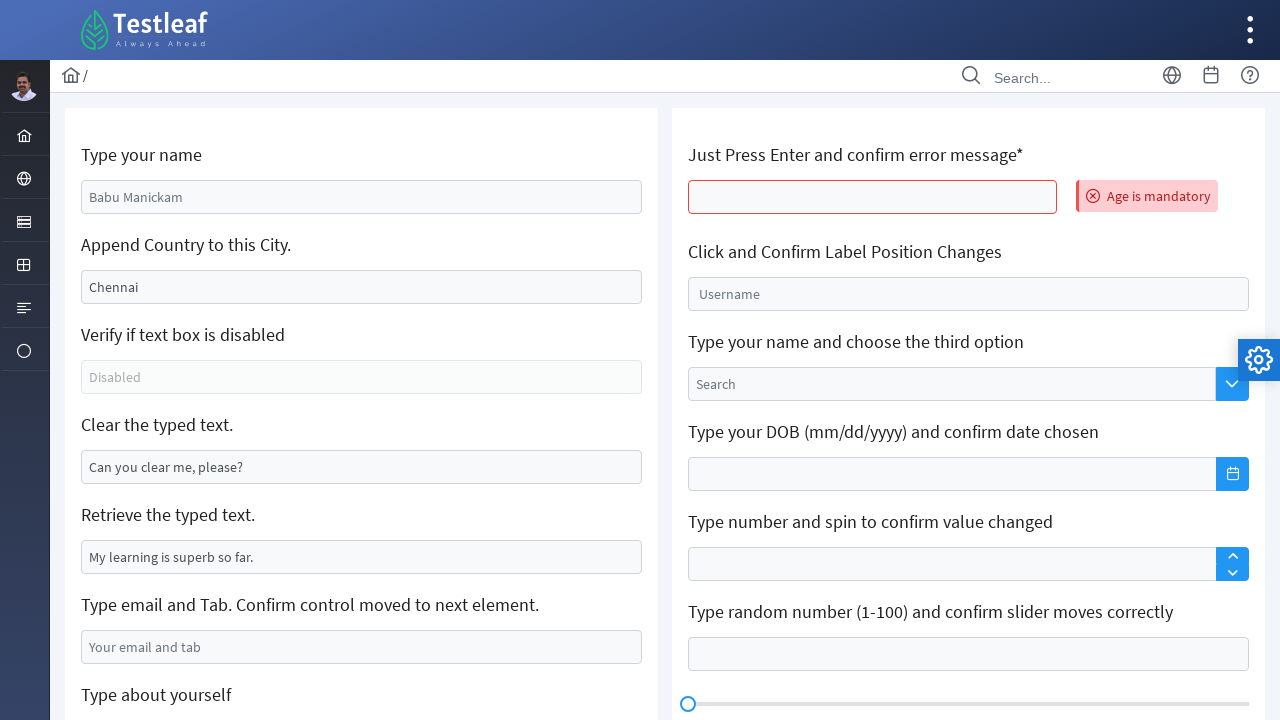

Clicked on float input field at (968, 294) on #j_idt106\:float-input
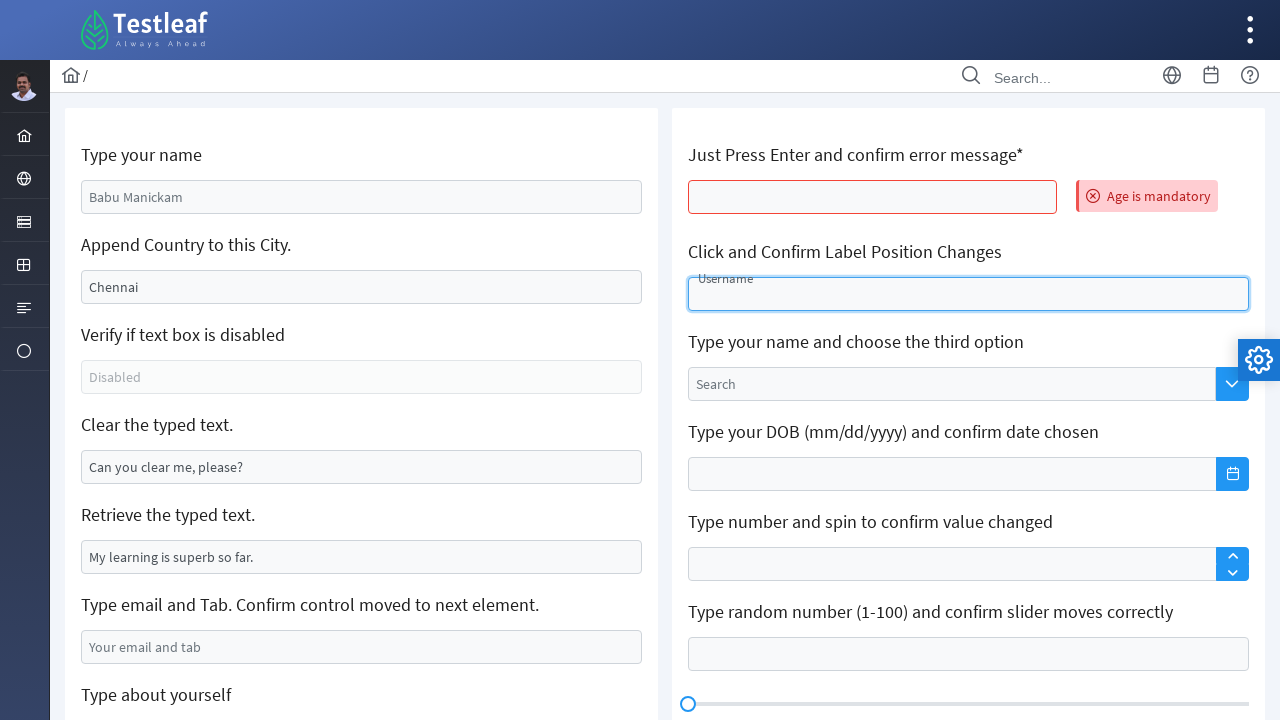

Filled autocomplete field with 'faisal' on #j_idt106\:auto-complete_input
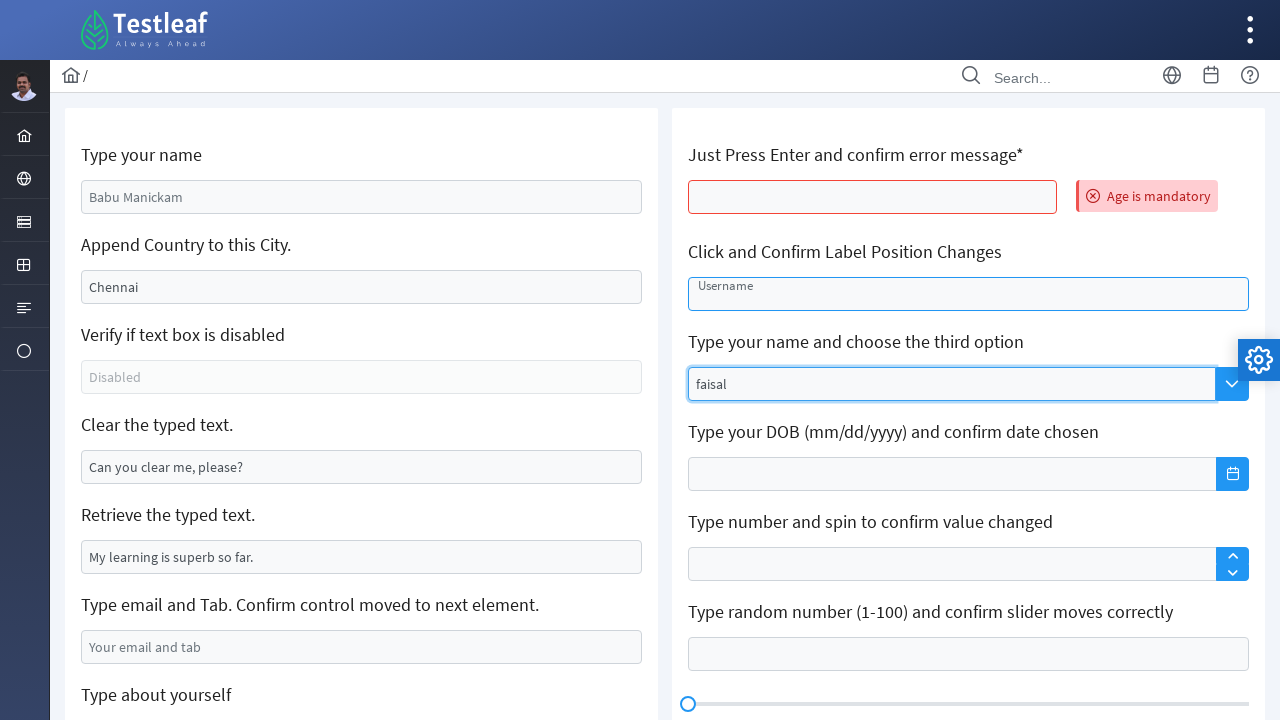

Waited for autocomplete suggestions to load
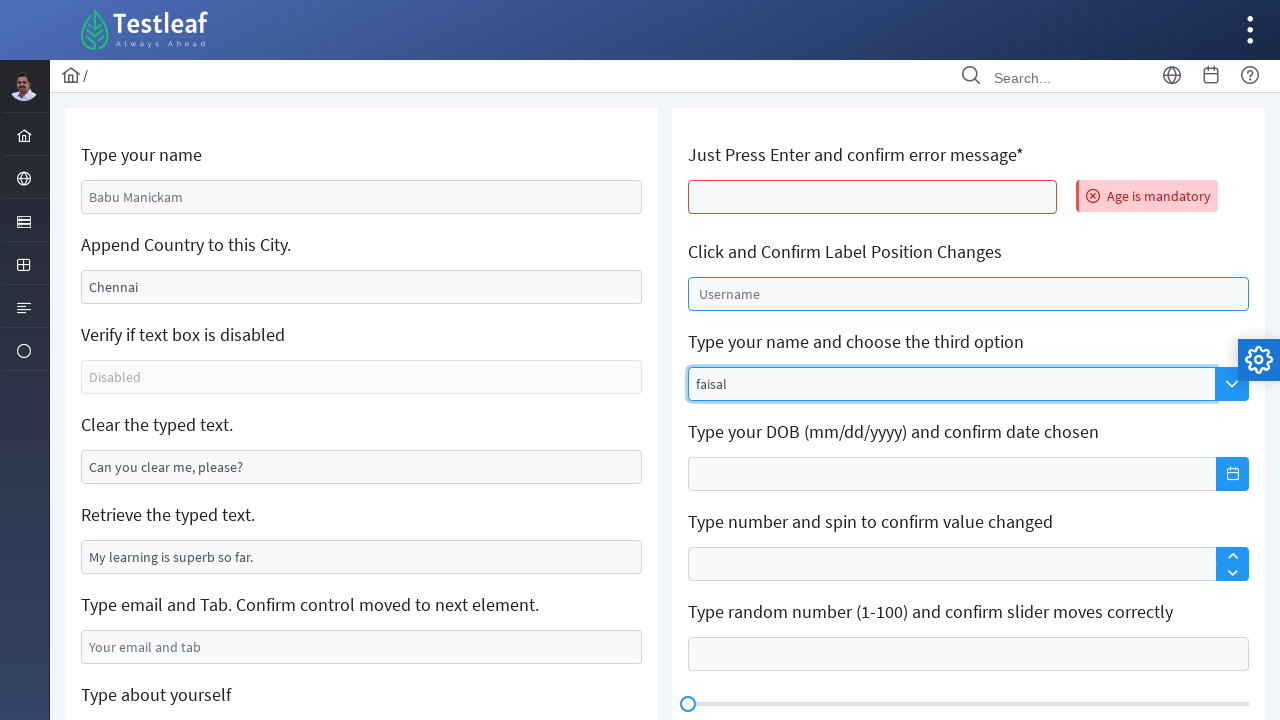

Pressed ArrowUp to navigate suggestions (1st time) on #j_idt106\:auto-complete_input
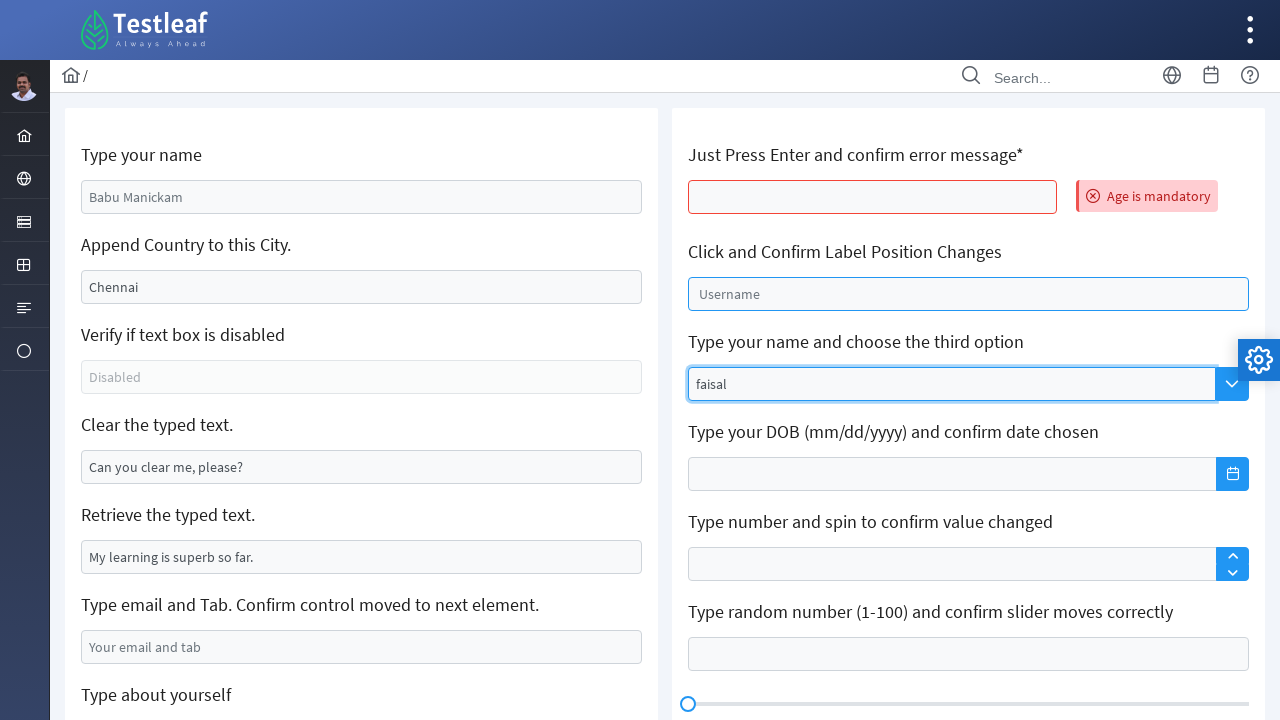

Pressed ArrowUp to navigate suggestions (2nd time) on #j_idt106\:auto-complete_input
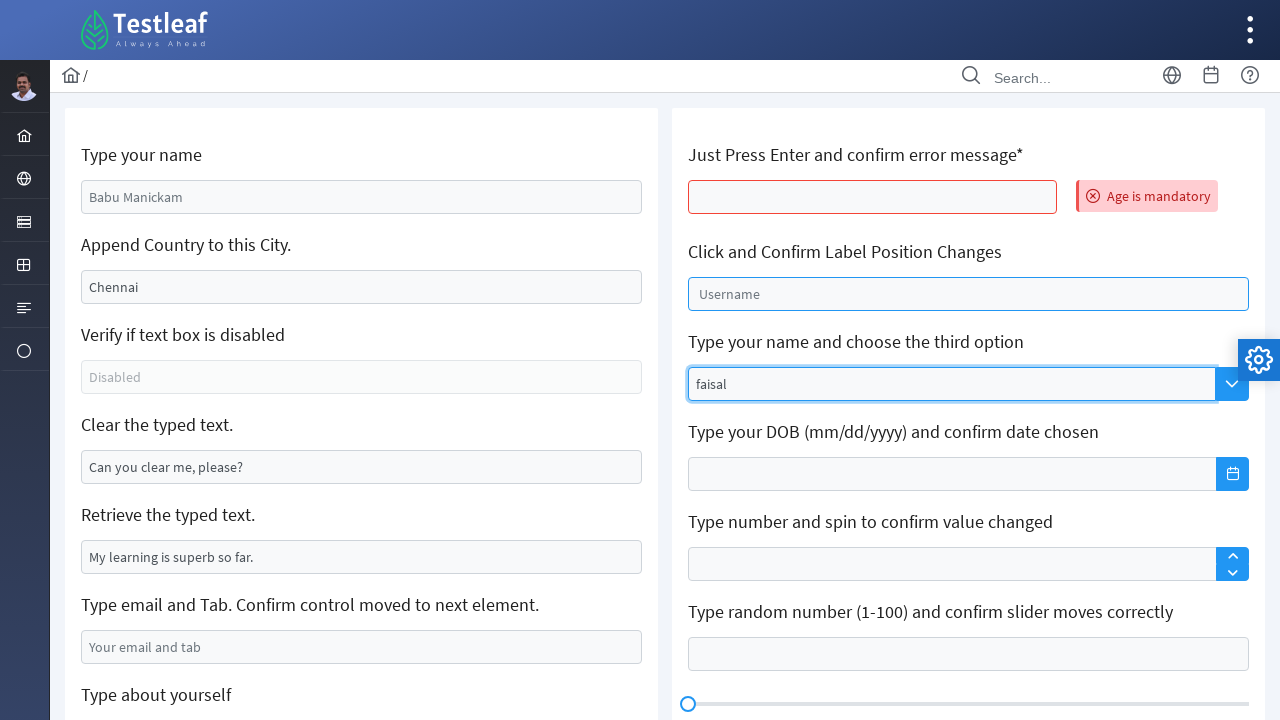

Pressed ArrowUp to navigate suggestions (3rd time) on #j_idt106\:auto-complete_input
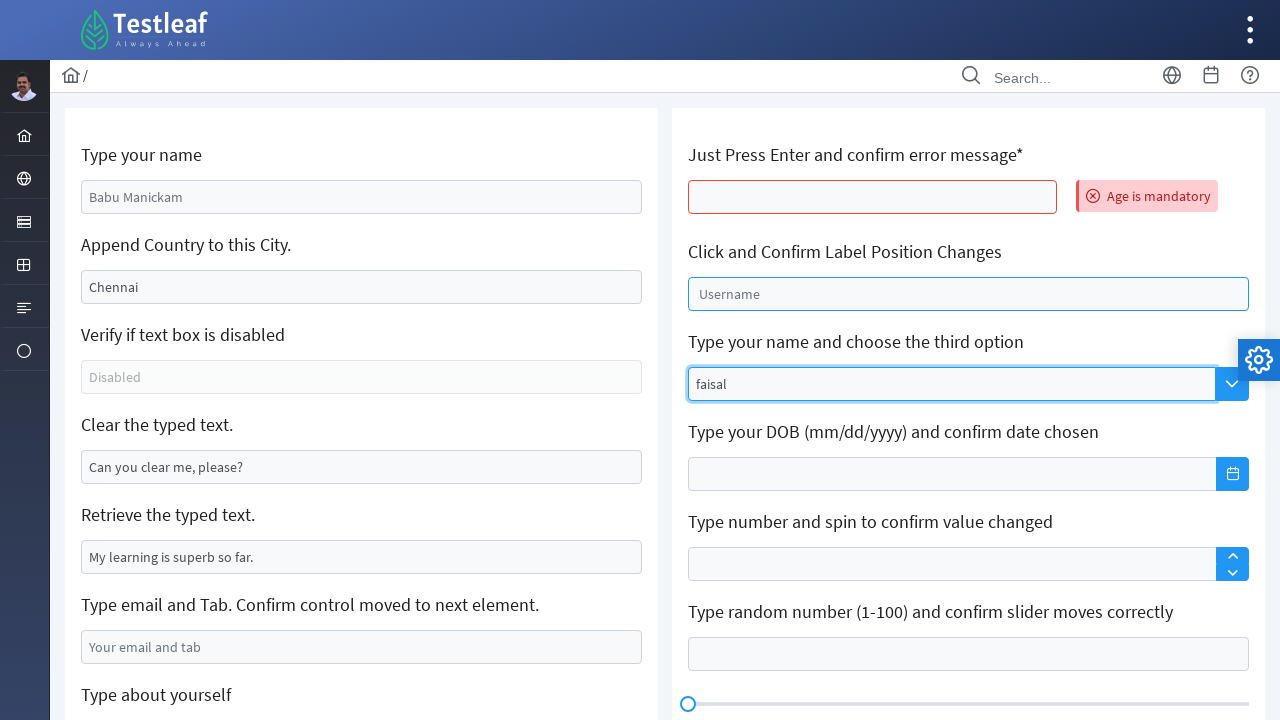

Pressed Enter to select autocomplete suggestion on #j_idt106\:auto-complete_input
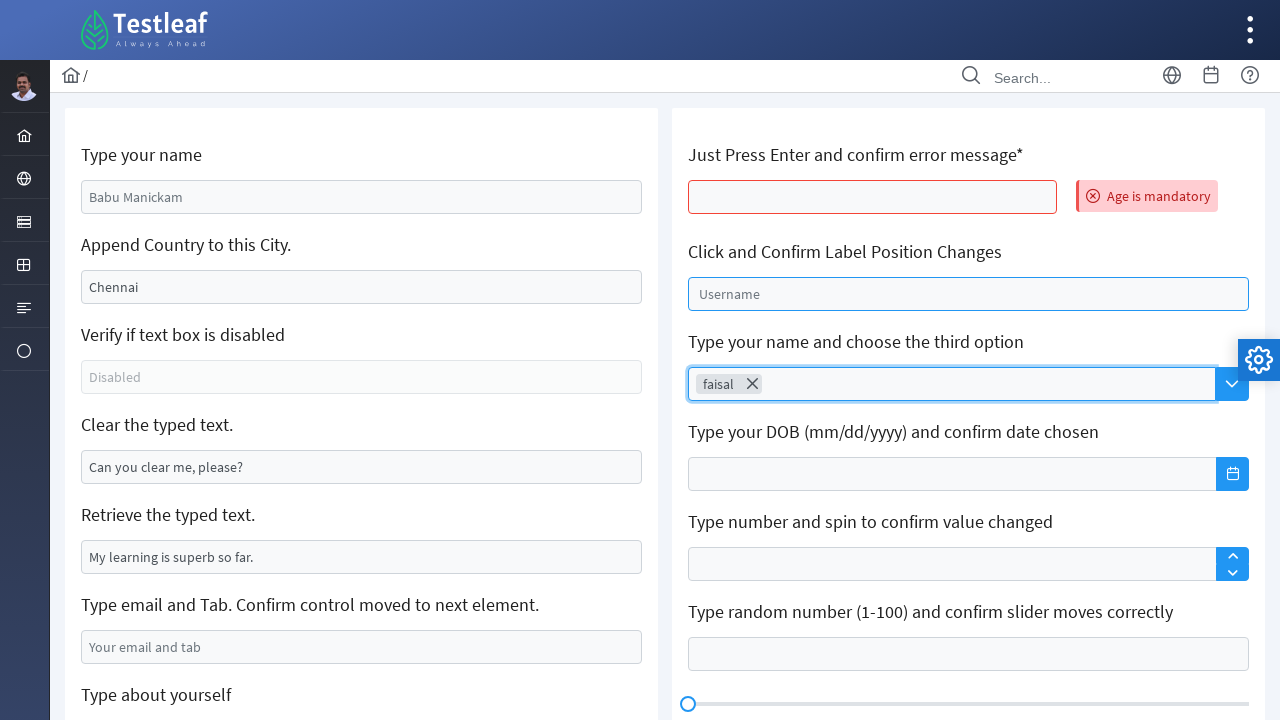

Filled date of birth field with '08/25/1996' on #j_idt106\:j_idt116_input
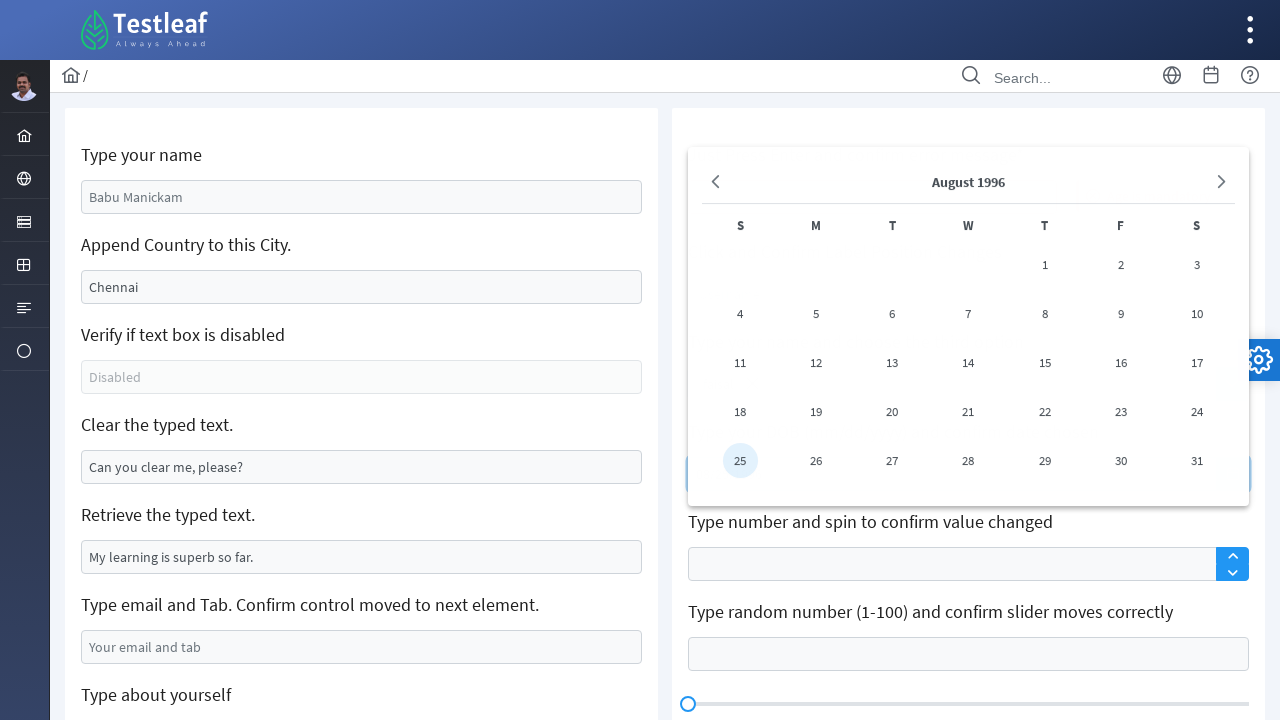

Clicked on date 25 in date picker at (740, 460) on xpath=//a[text()='25']
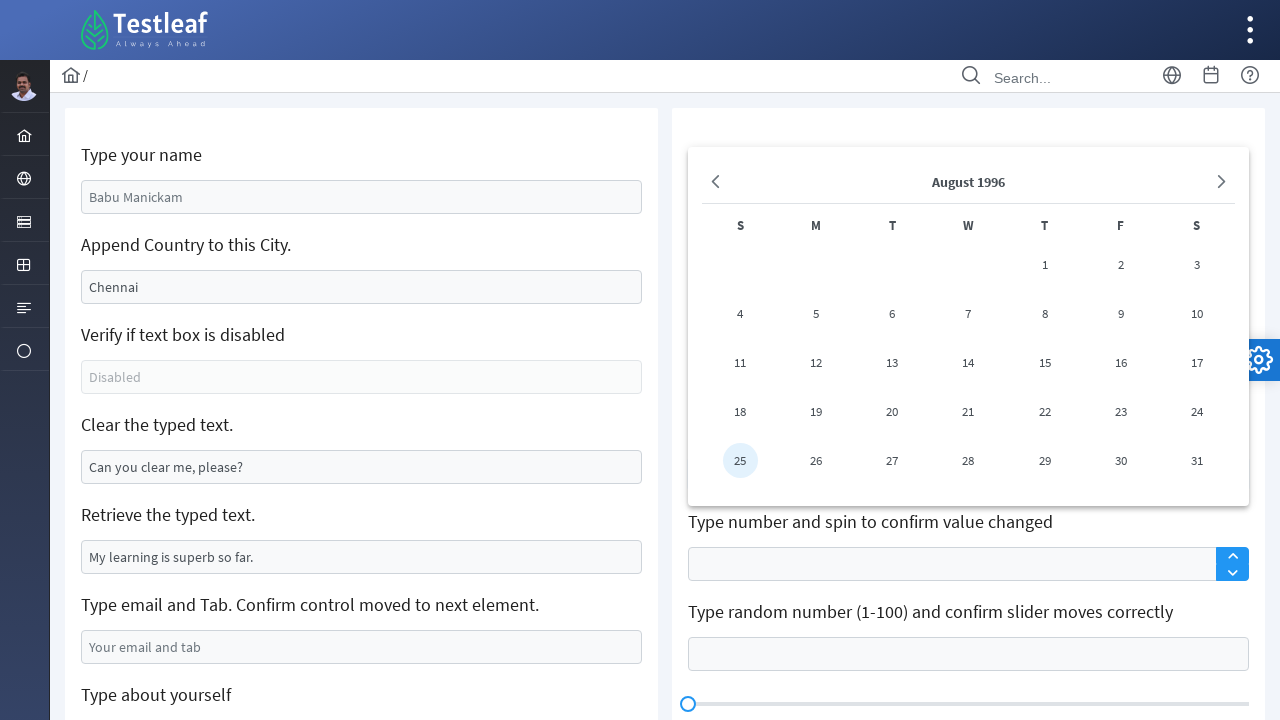

Set slider value to 55 on #j_idt106\:slider
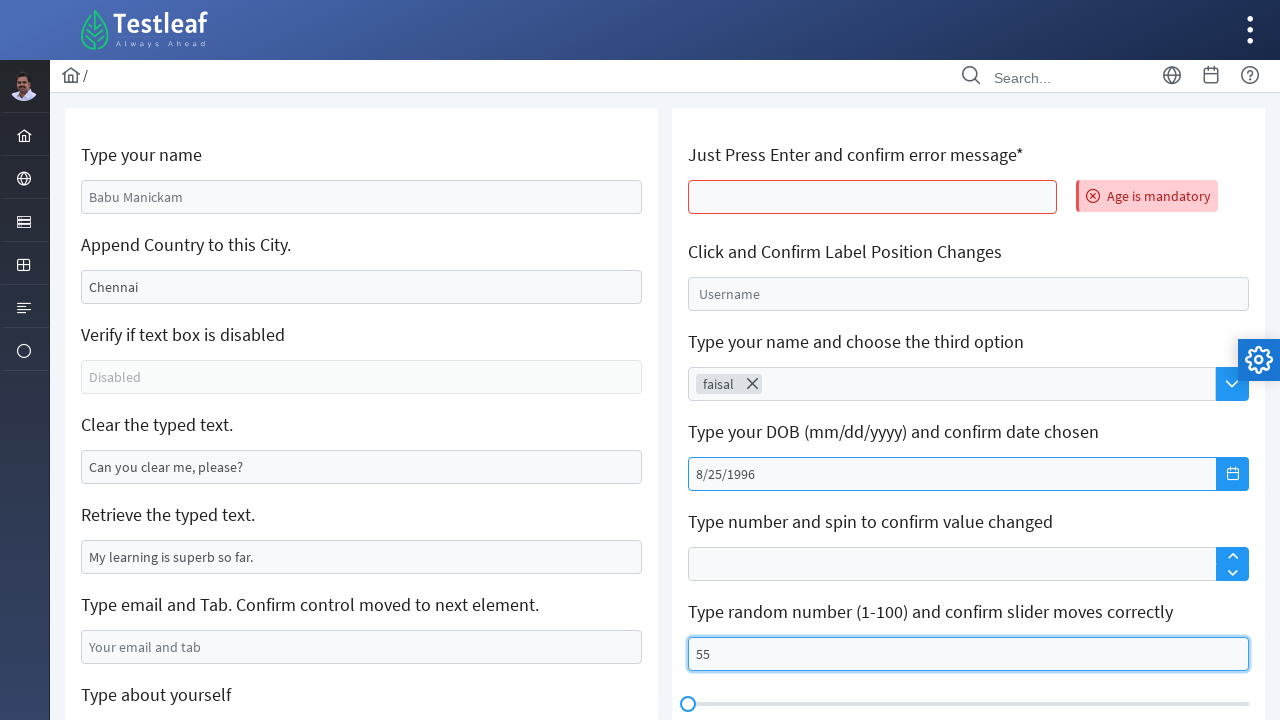

Clicked on keyboard confirmation field at (968, 361) on #j_idt106\:j_idt122
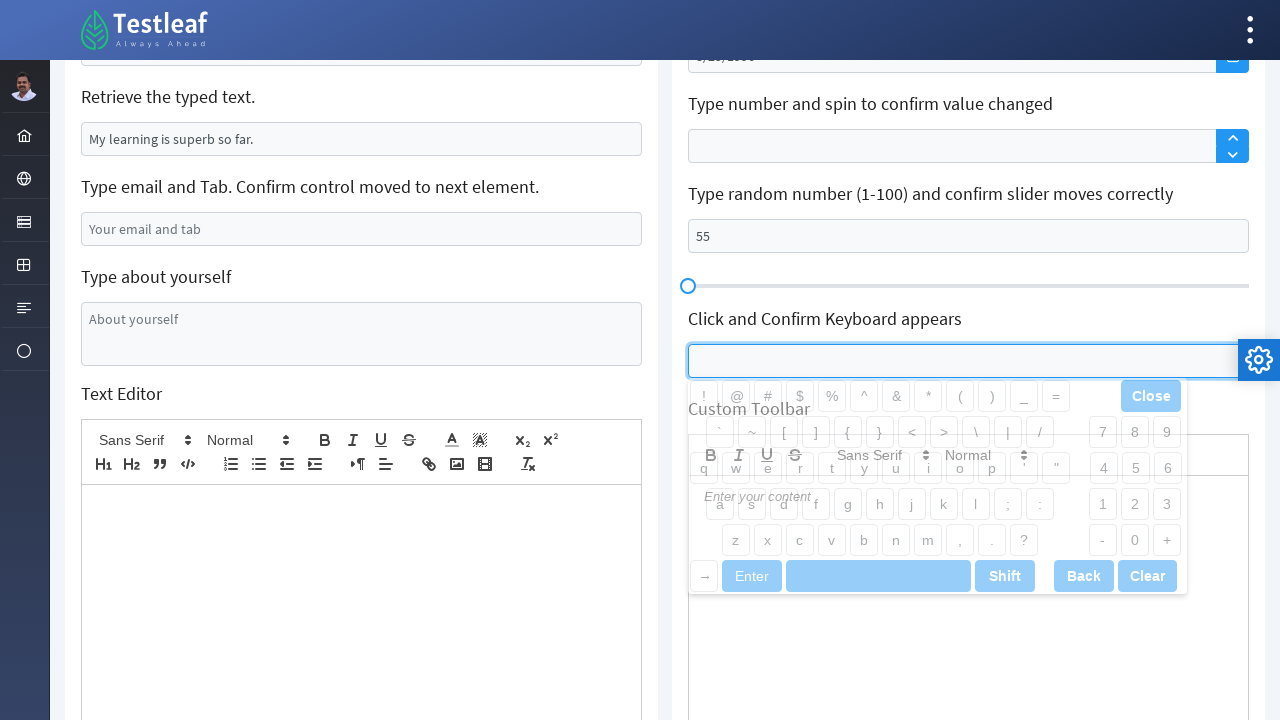

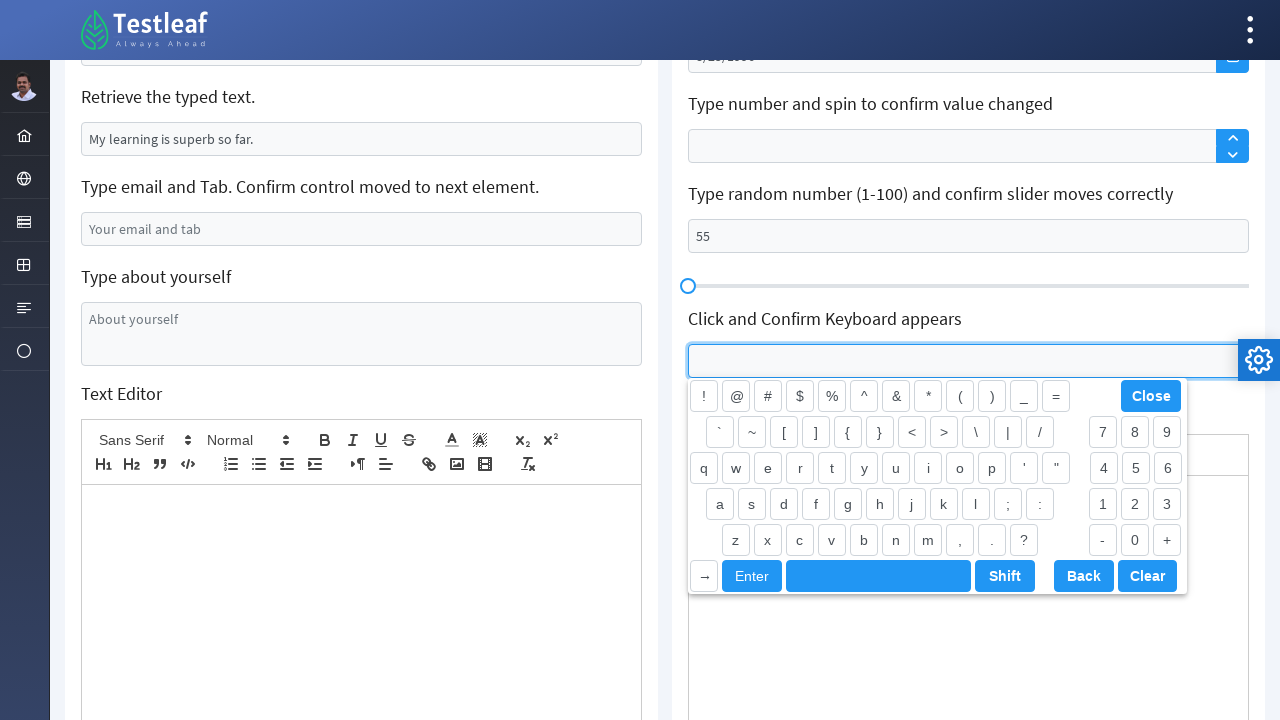